Tests double-click functionality on DemoQA by navigating to Elements section, clicking Buttons, and performing a double-click action to verify the success message appears.

Starting URL: https://demoqa.com/

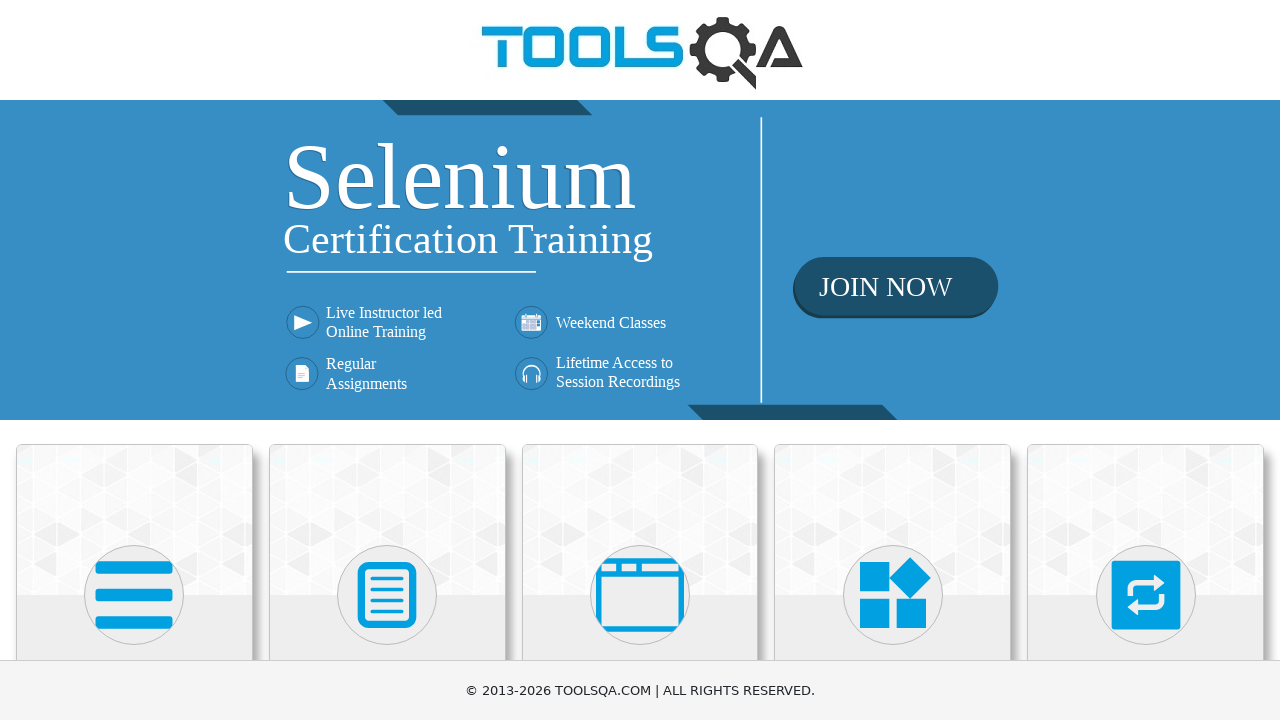

Clicked on Elements card to navigate to Elements section at (134, 360) on xpath=//h5[text()='Elements']
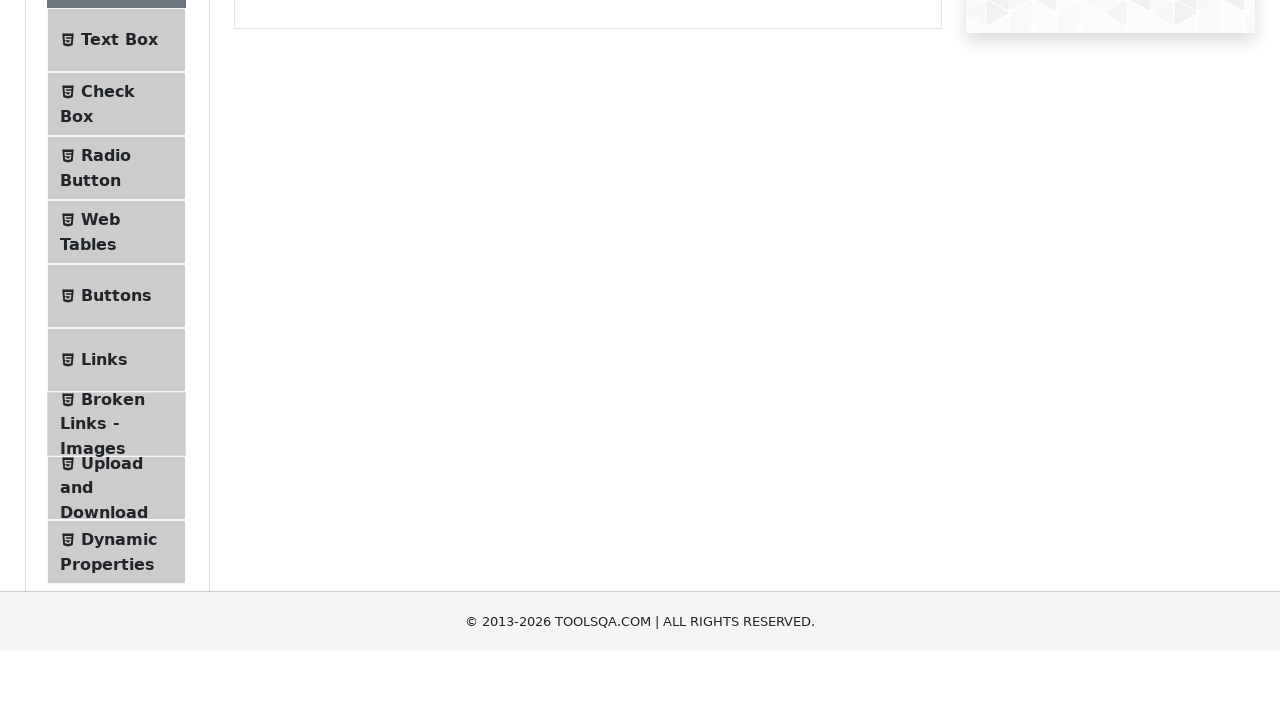

Clicked on Buttons in the sidebar at (116, 517) on xpath=//span[@class='text' and text()='Buttons']
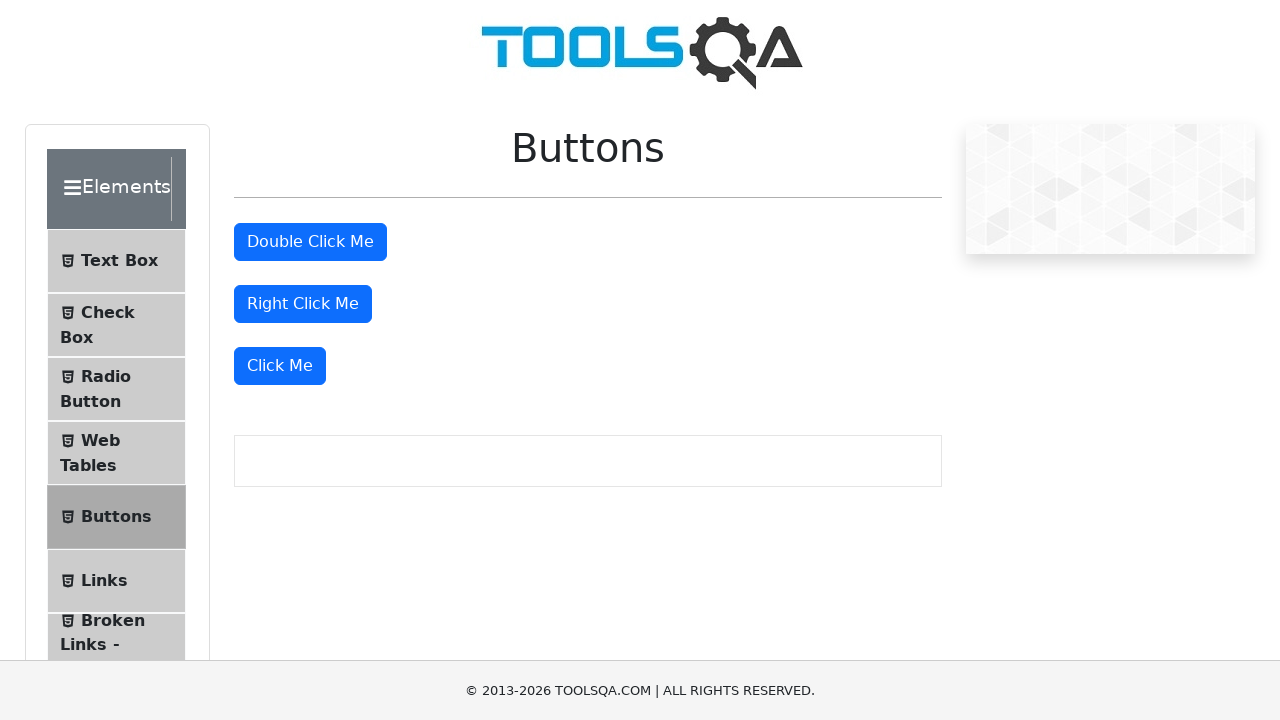

Performed double-click action on the double-click button at (310, 242) on #doubleClickBtn
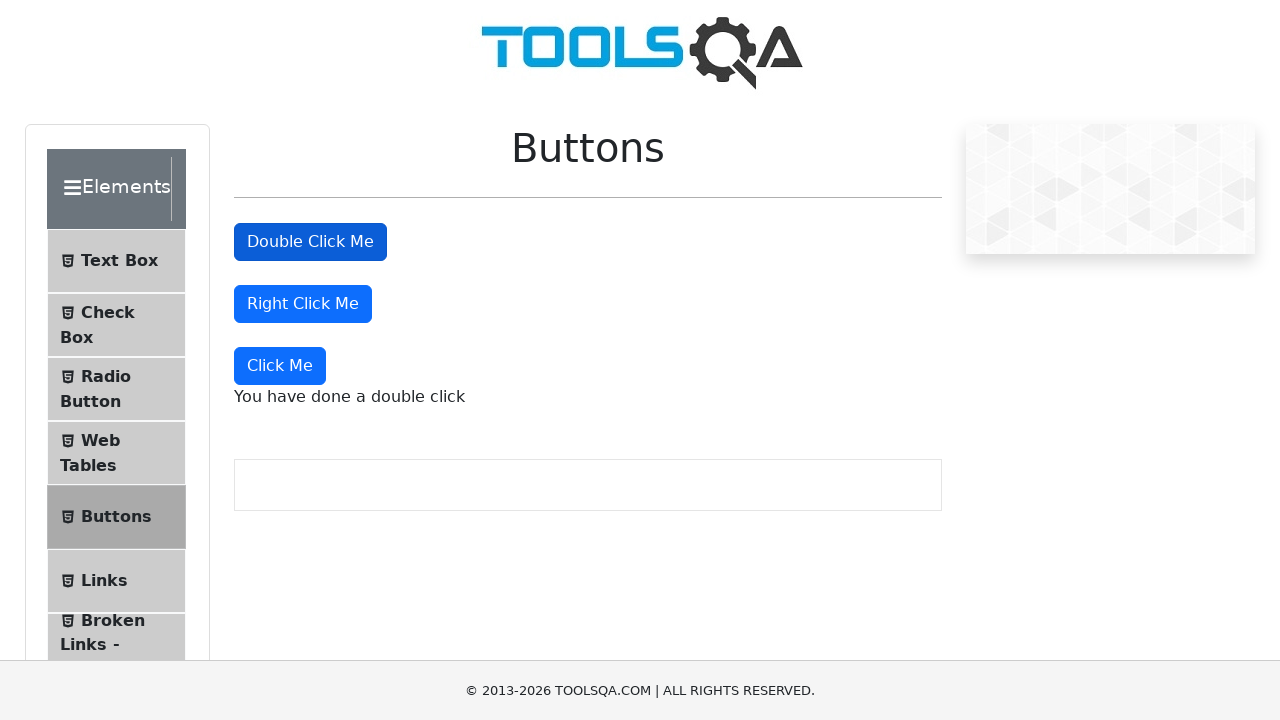

Verified that the double-click success message appeared
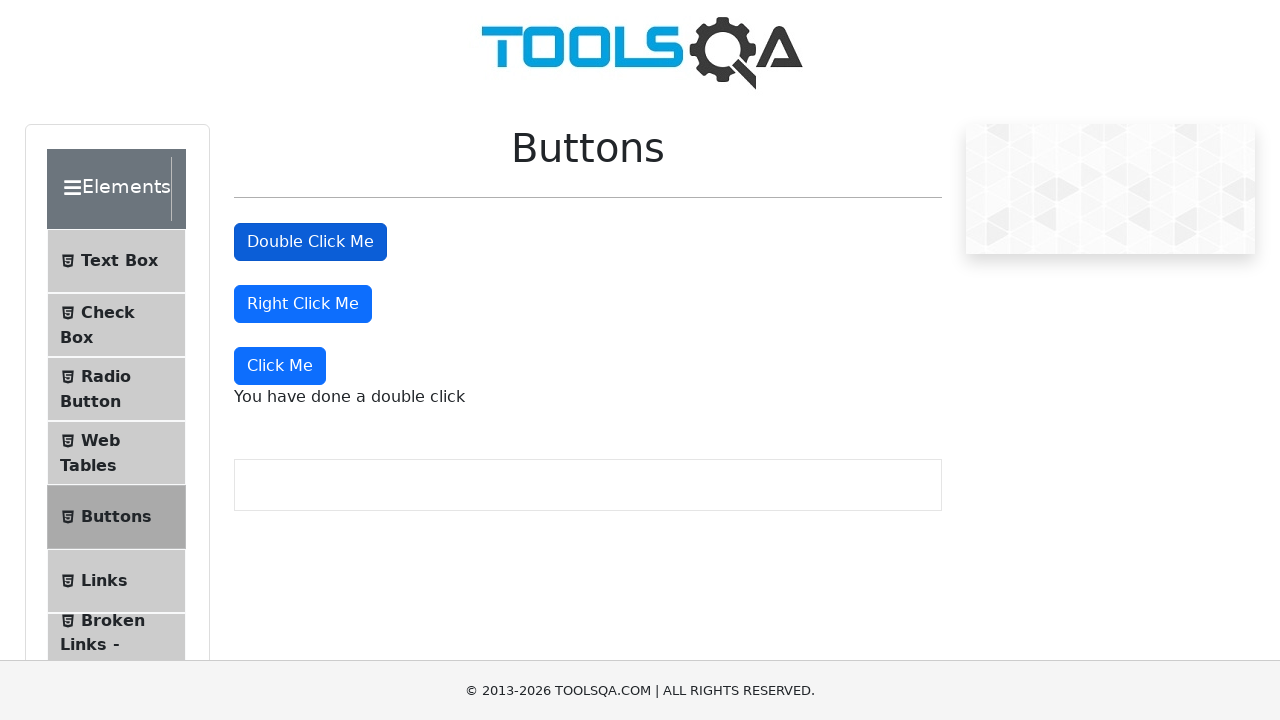

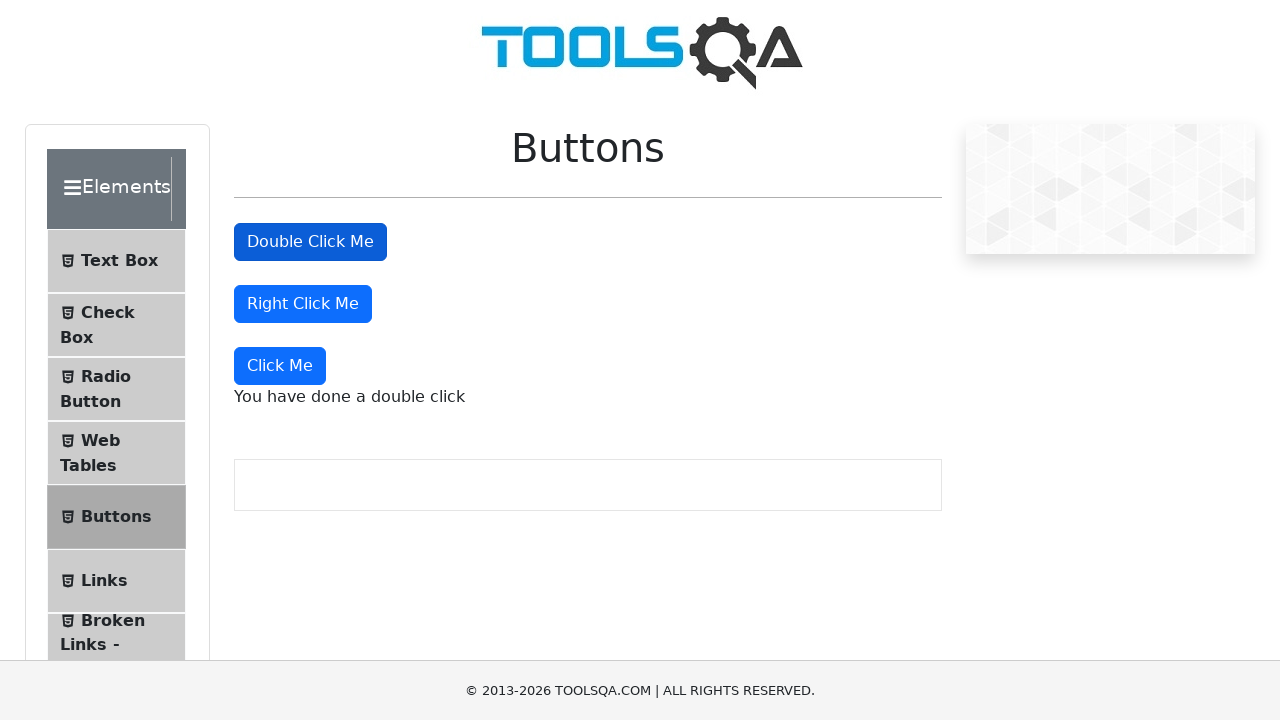